Navigates to Microsoft Australia page and verifies the URL contains 'en-au'

Starting URL: https://www.microsoft.com/en-au/

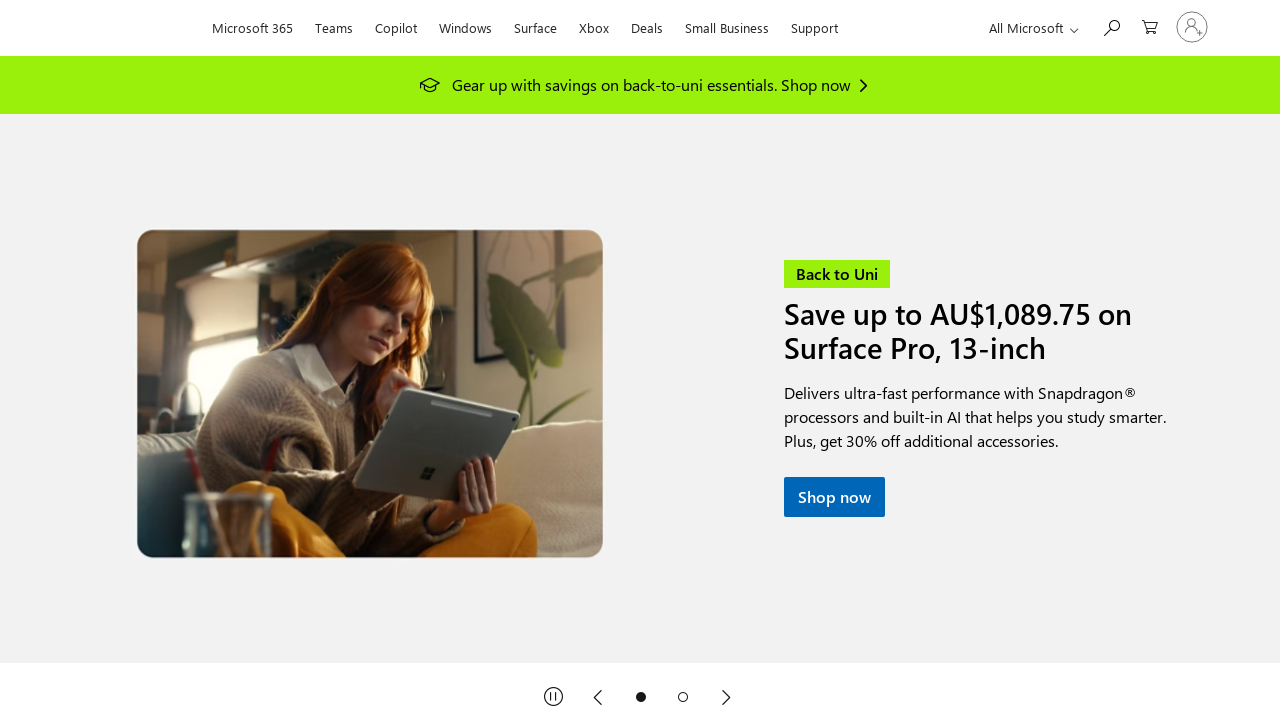

Waited for page to load (networkidle state)
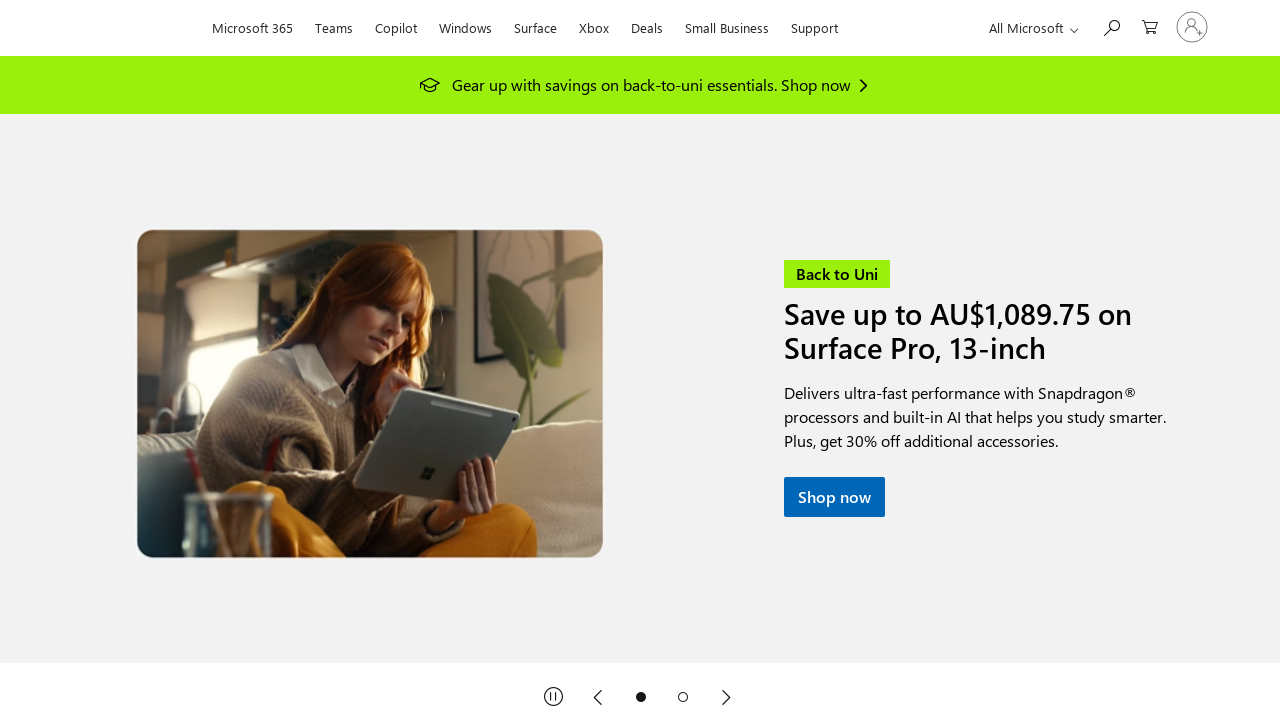

Verified URL contains 'en-au' for Microsoft Australia page
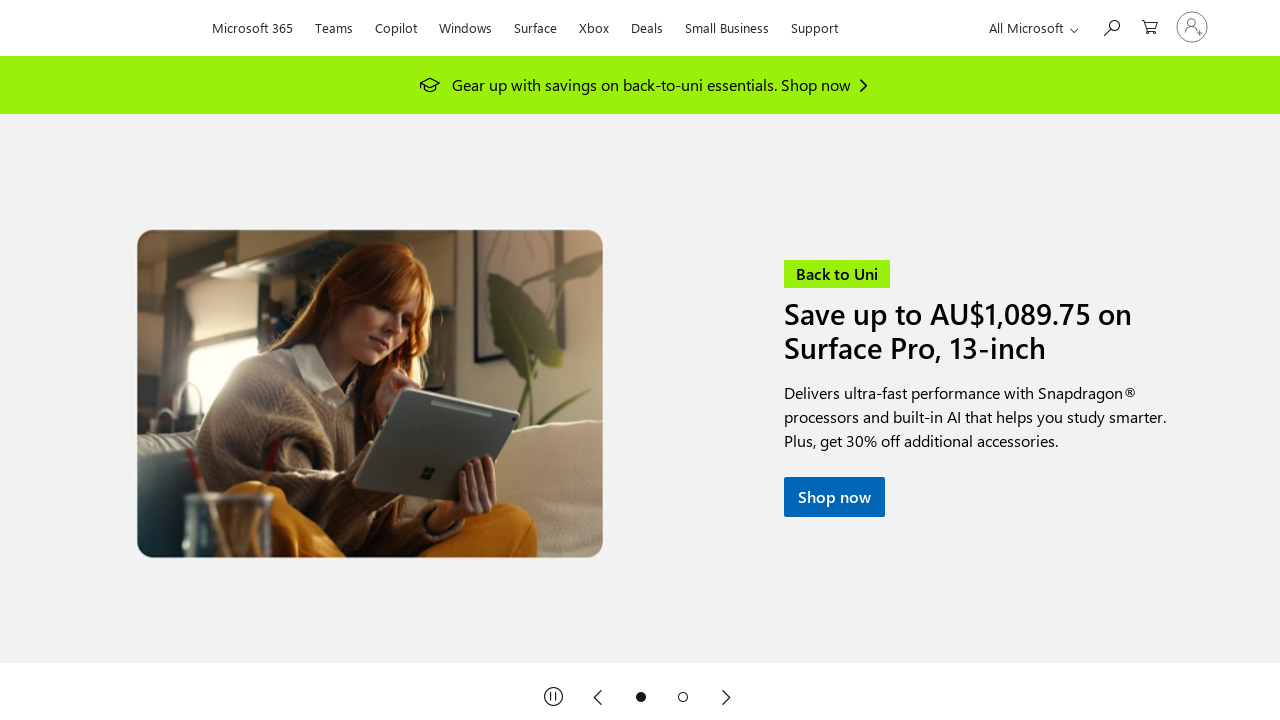

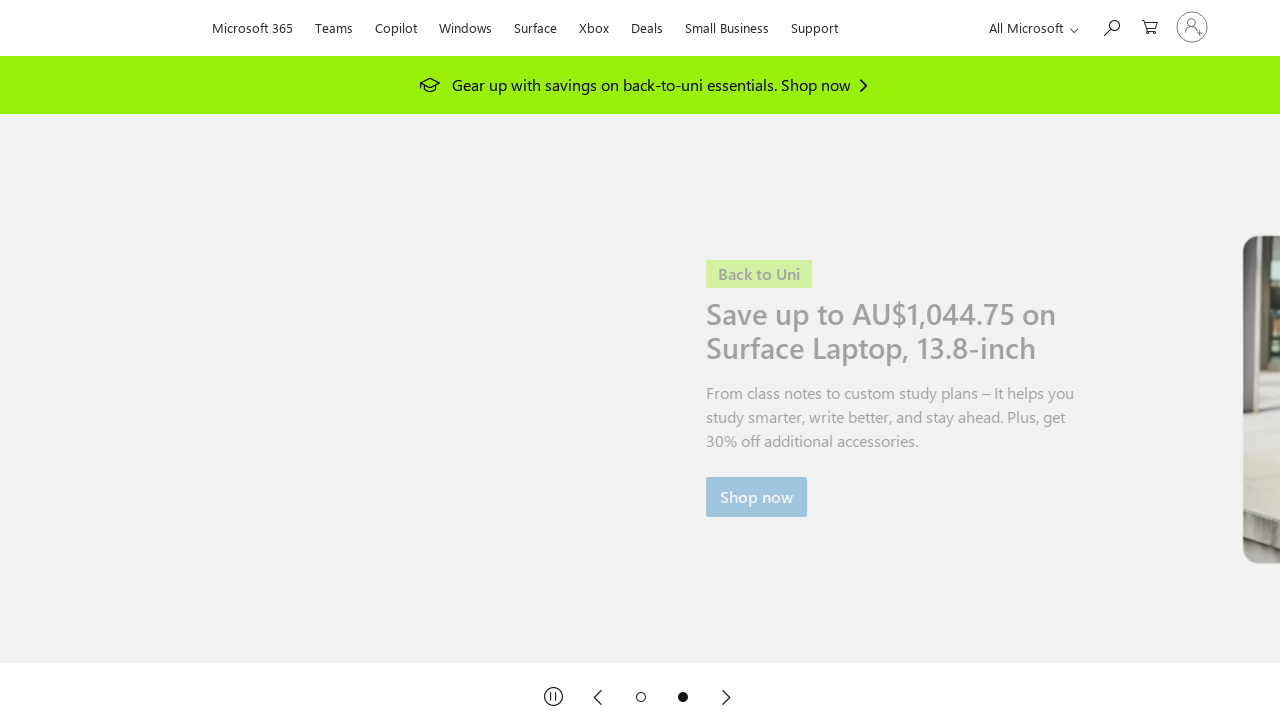